Tests deleting todo items by hovering and clicking the delete button

Starting URL: https://todomvc.com/examples/react/dist/

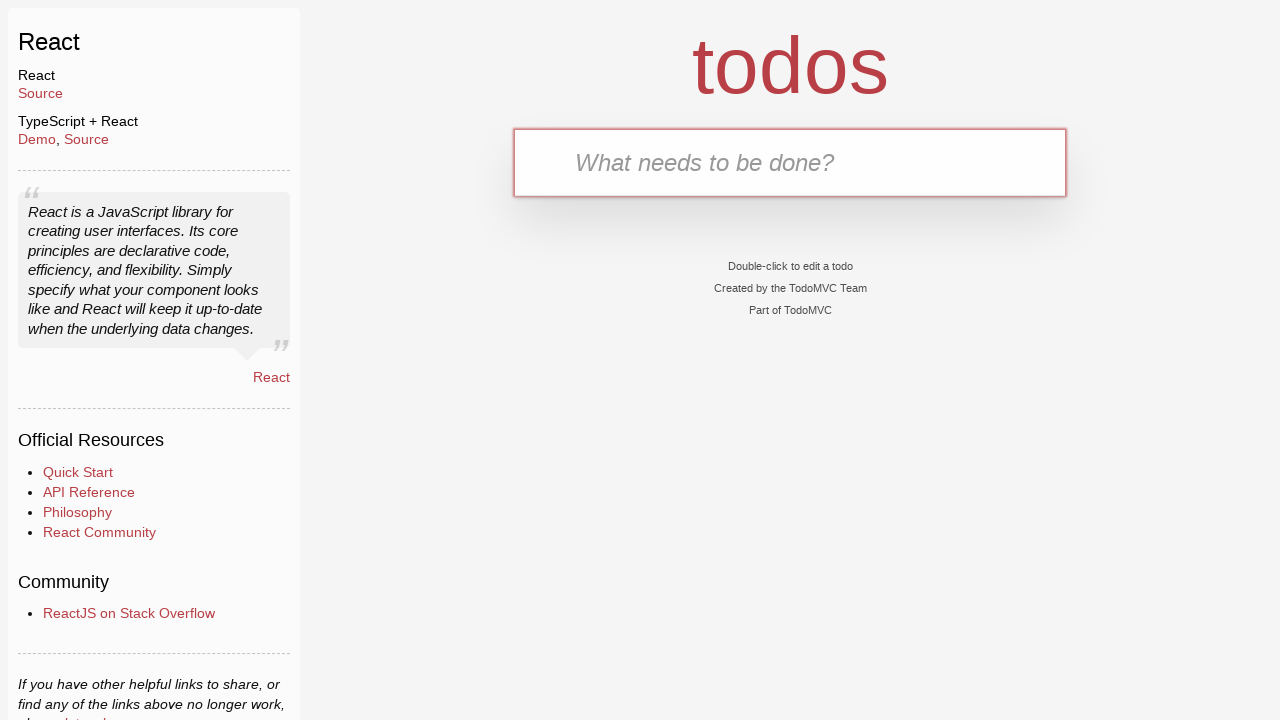

Waited for new todo input to be visible
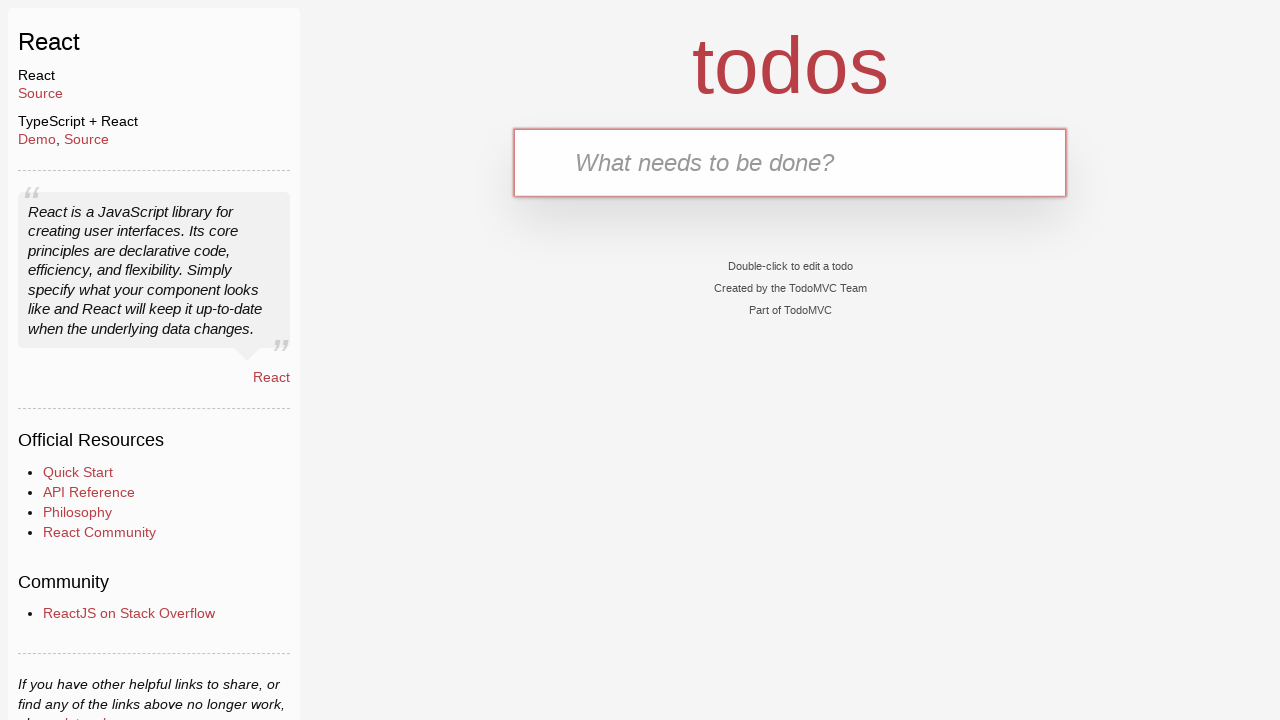

Filled first todo item with 'aaa' on input.new-todo
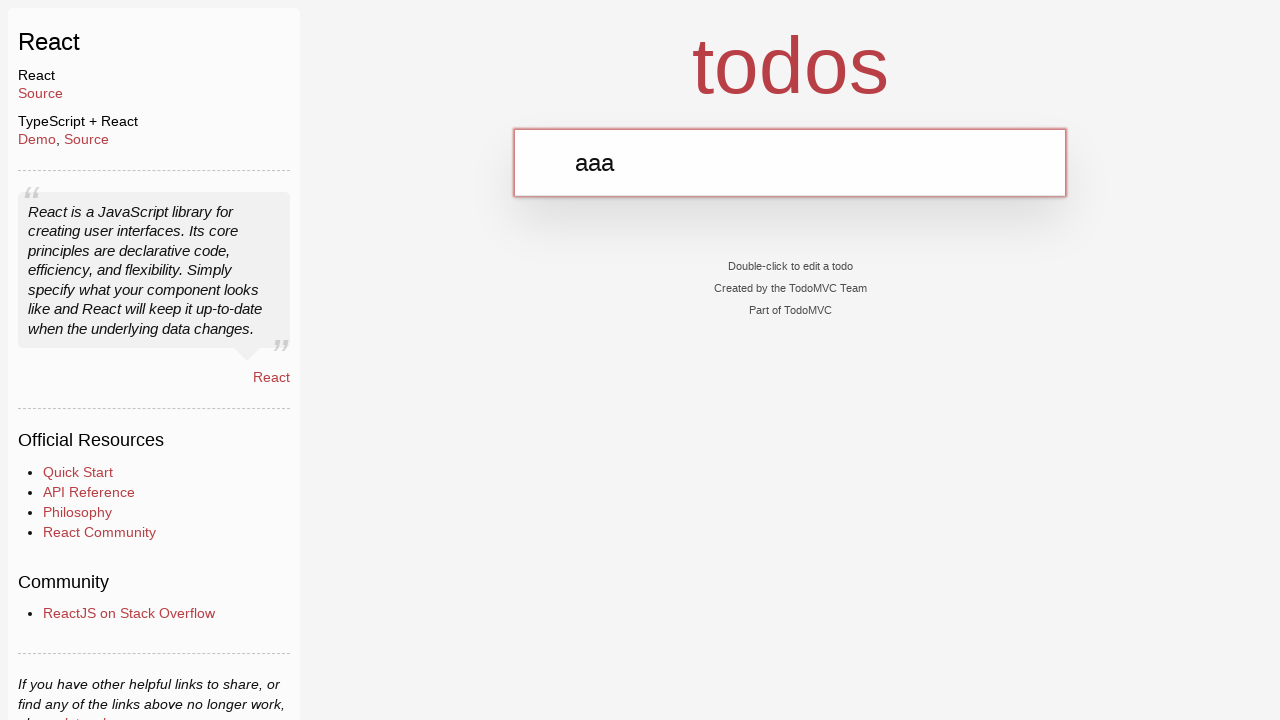

Pressed Enter to add first todo item on input.new-todo
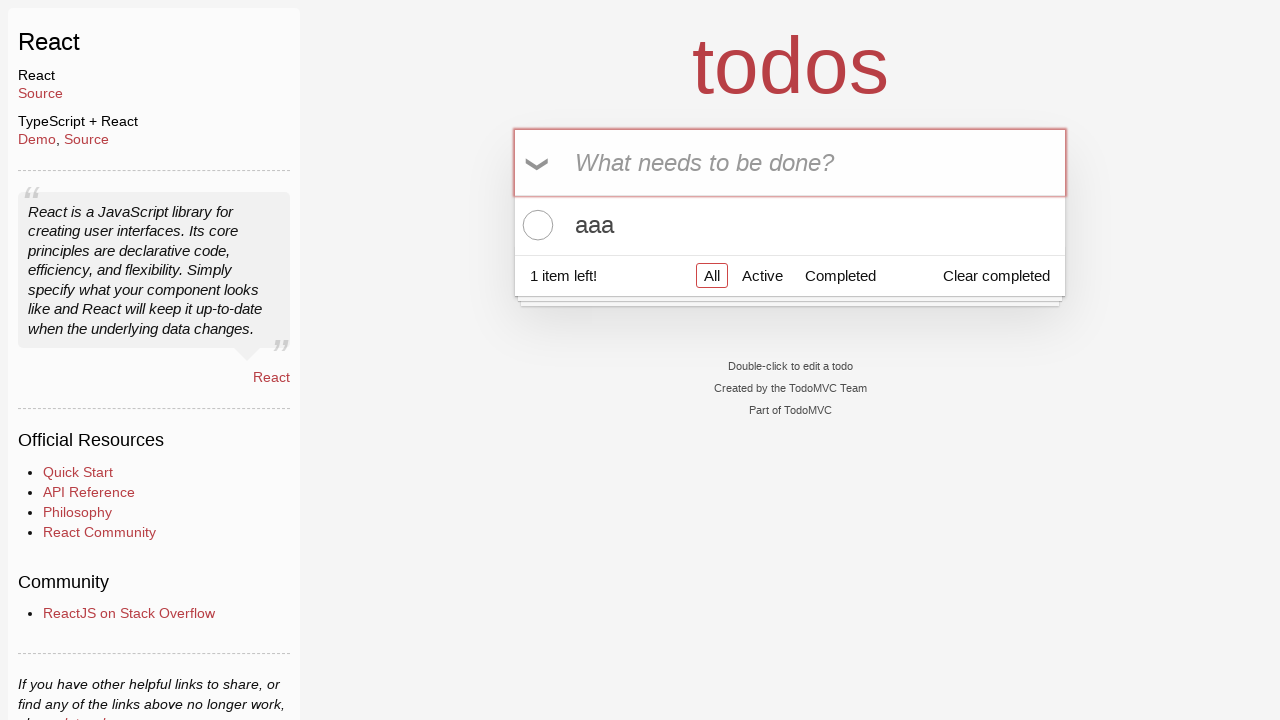

Filled second todo item with 'bbb' on input.new-todo
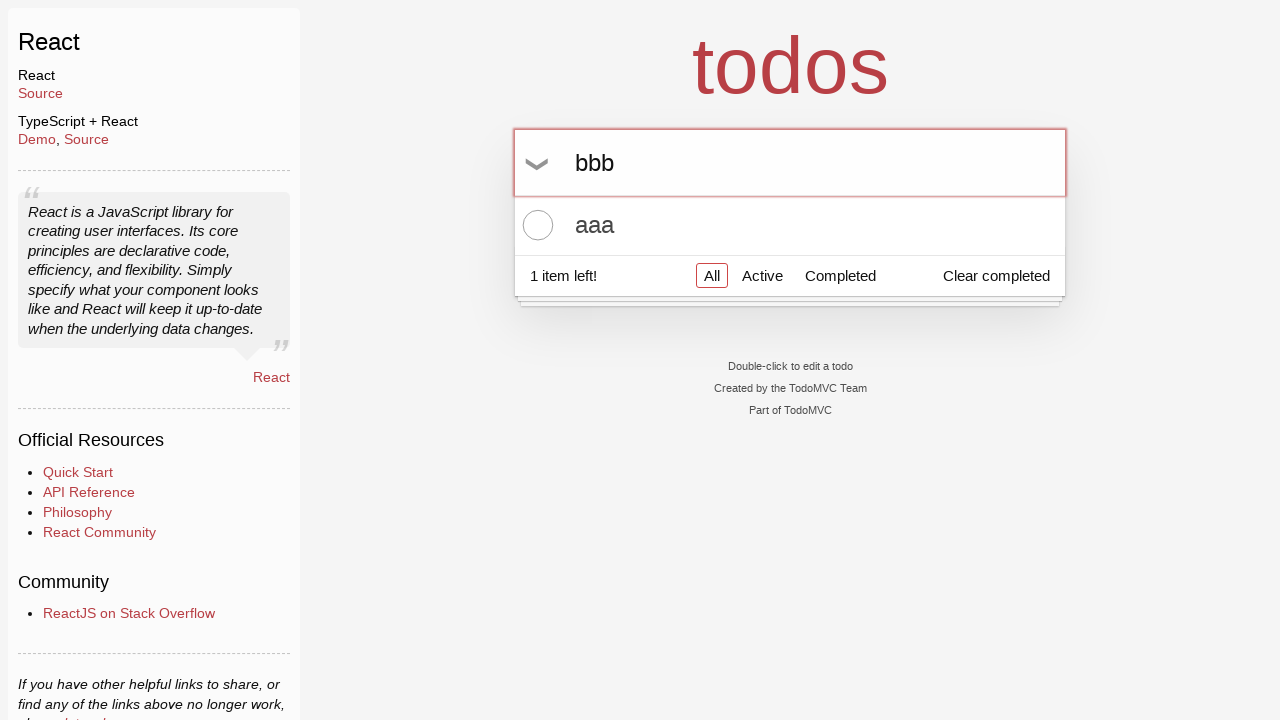

Pressed Enter to add second todo item on input.new-todo
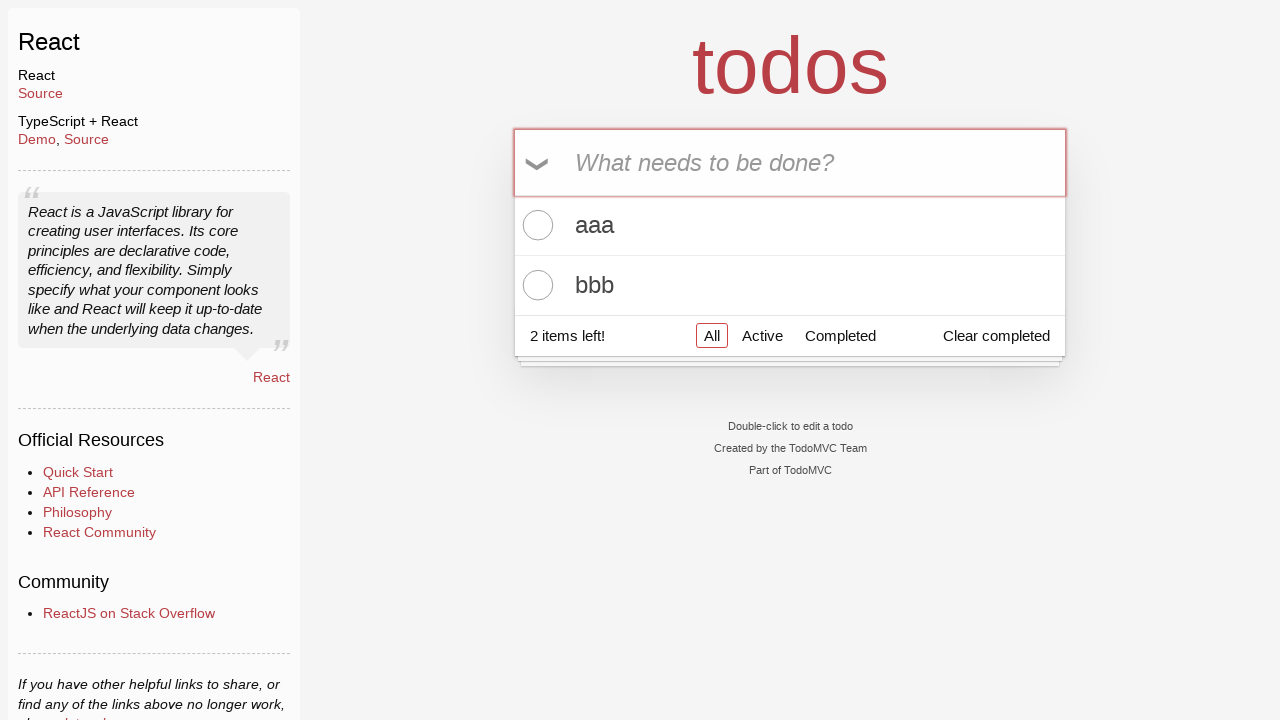

Verified 2 items left in todo list
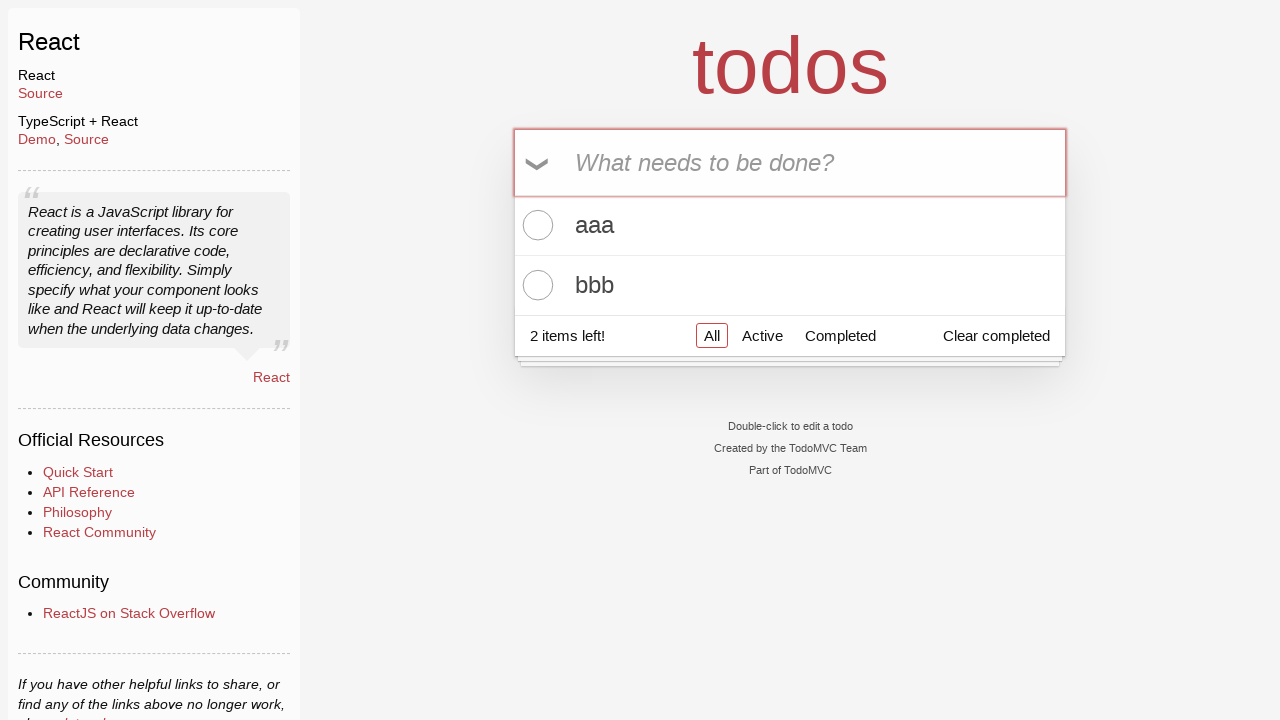

Hovered over first todo item 'aaa' at (790, 226) on xpath=//li[.//label[contains(text(), 'aaa')]]
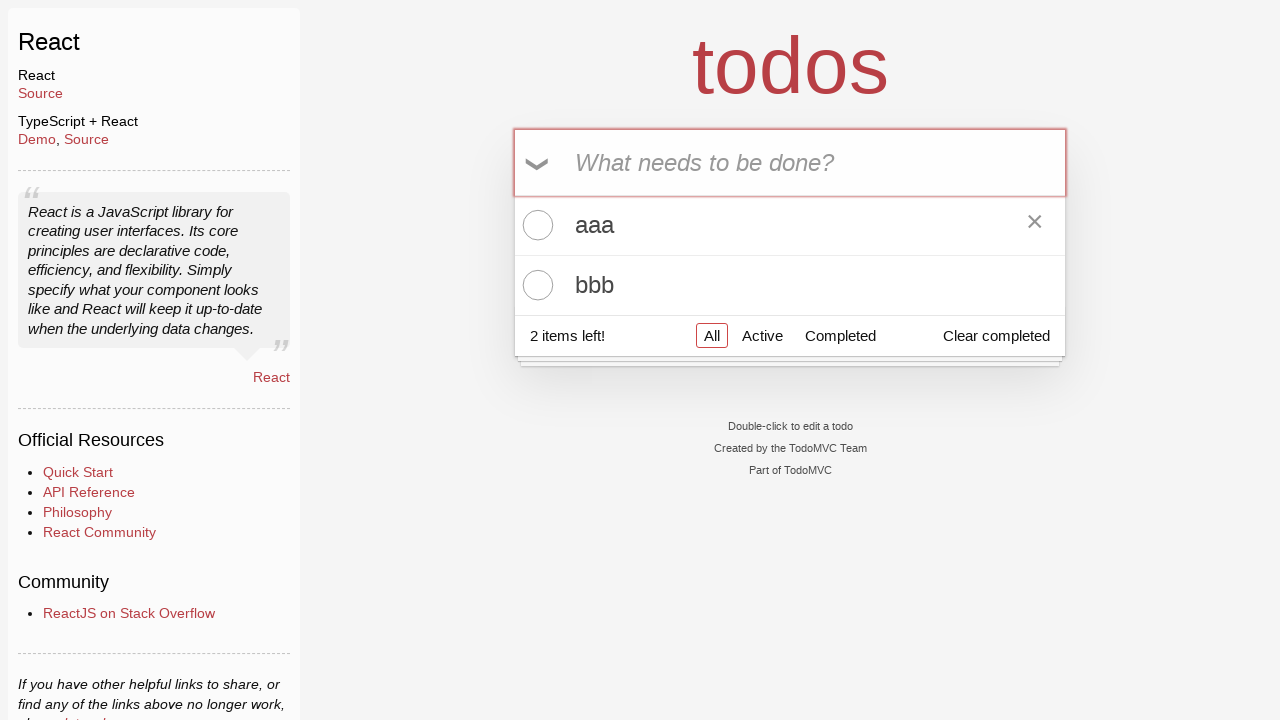

Clicked delete button for first todo item 'aaa' at (1035, 225) on xpath=//label[contains(text(), 'aaa')]/../button[@class='destroy']
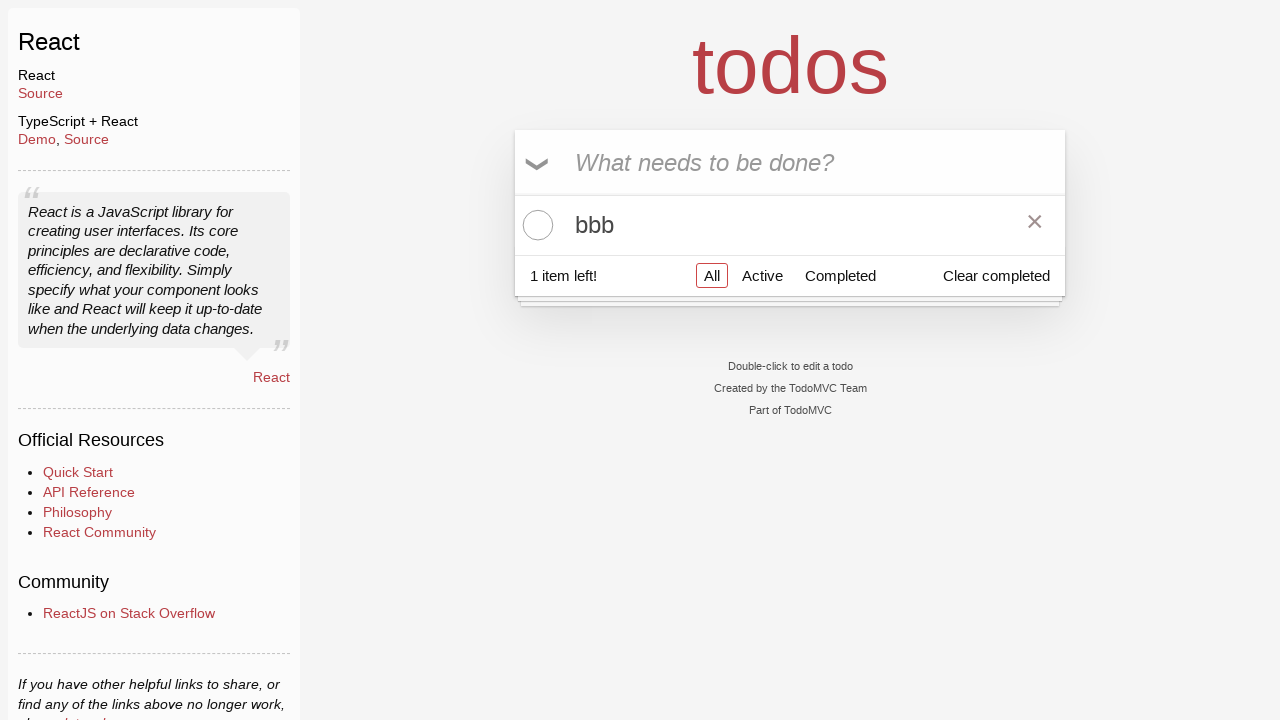

Verified 1 item left after deleting first todo
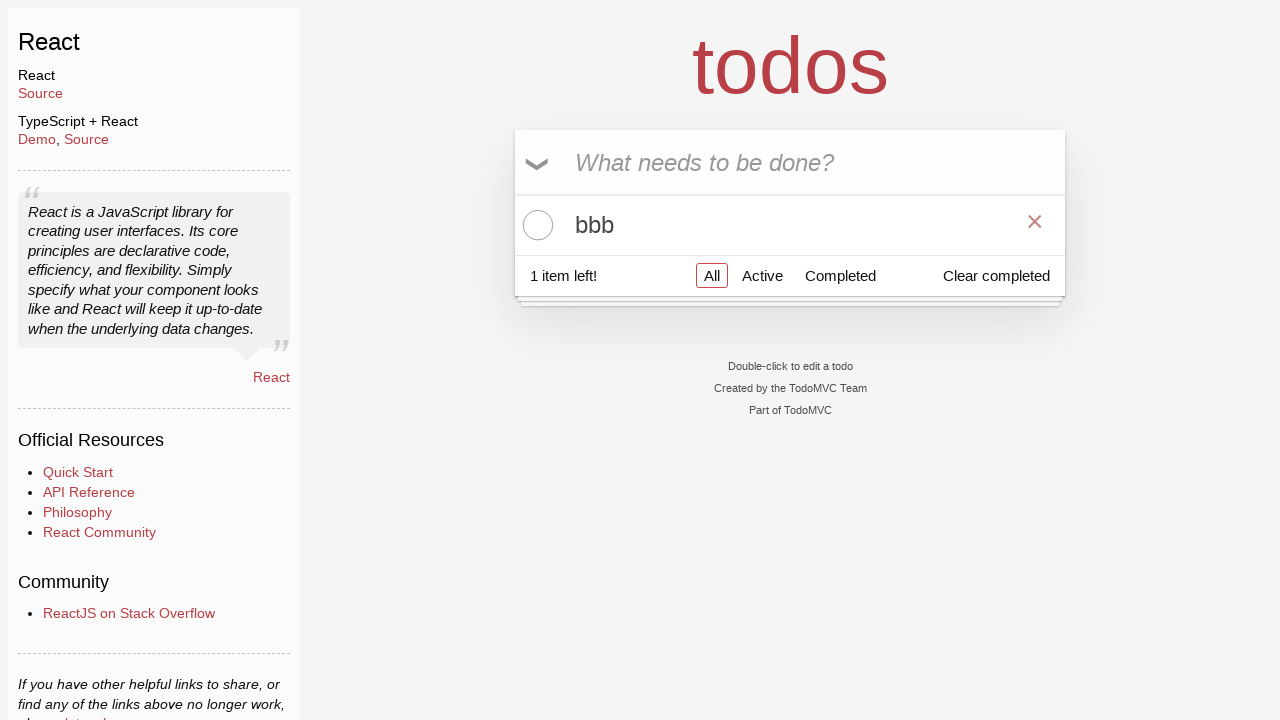

Hovered over second todo item 'bbb' at (790, 225) on xpath=//li[.//label[contains(text(), 'bbb')]]
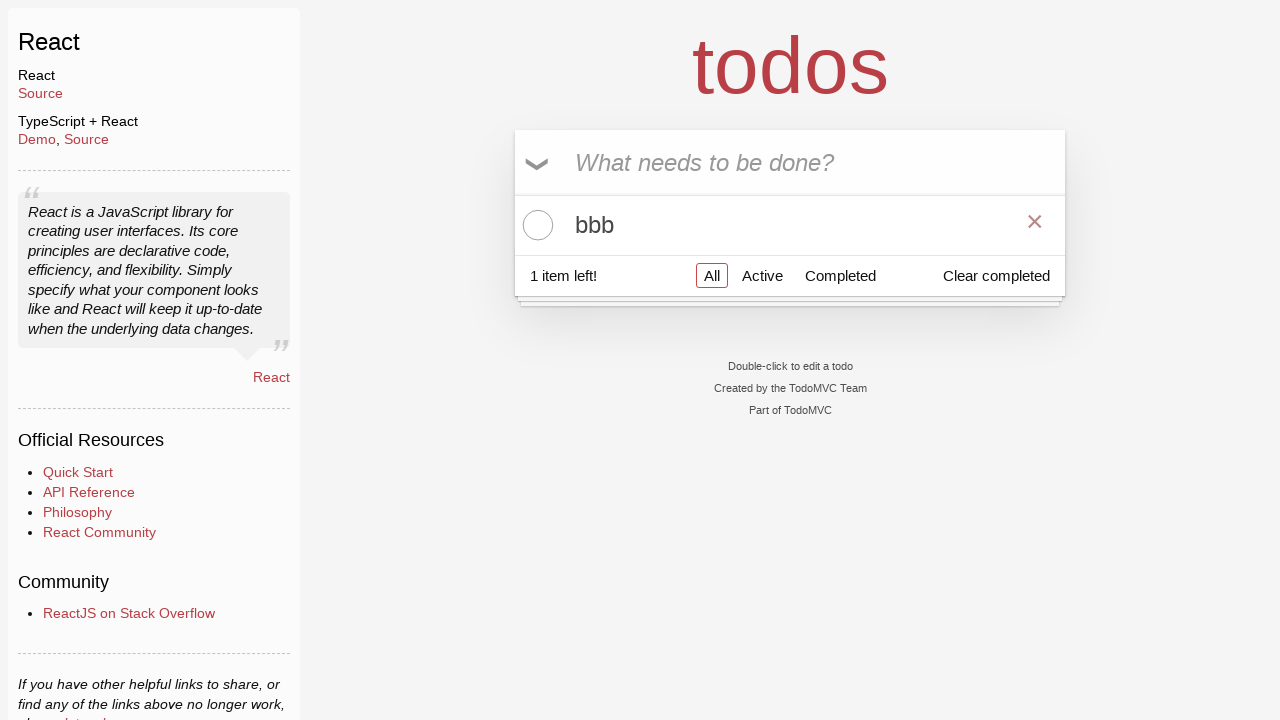

Clicked delete button for second todo item 'bbb' at (1035, 225) on xpath=//label[contains(text(), 'bbb')]/../button[@class='destroy']
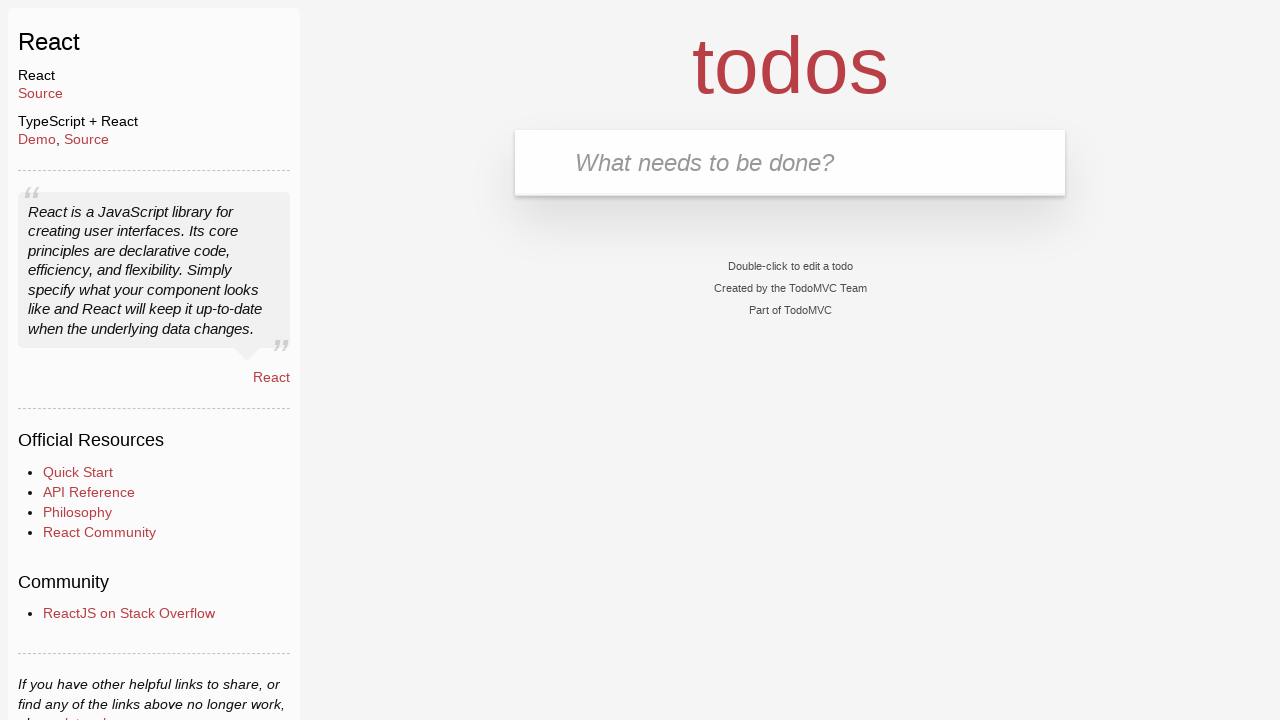

Verified all todo items have been deleted
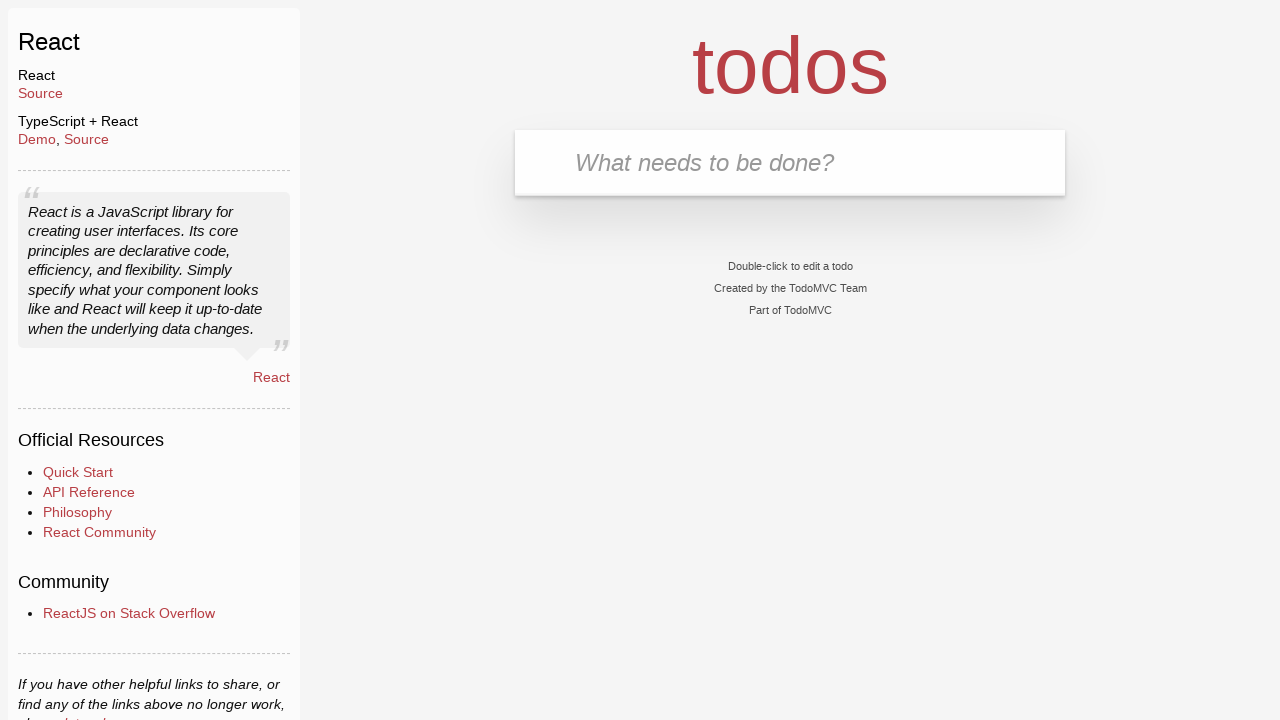

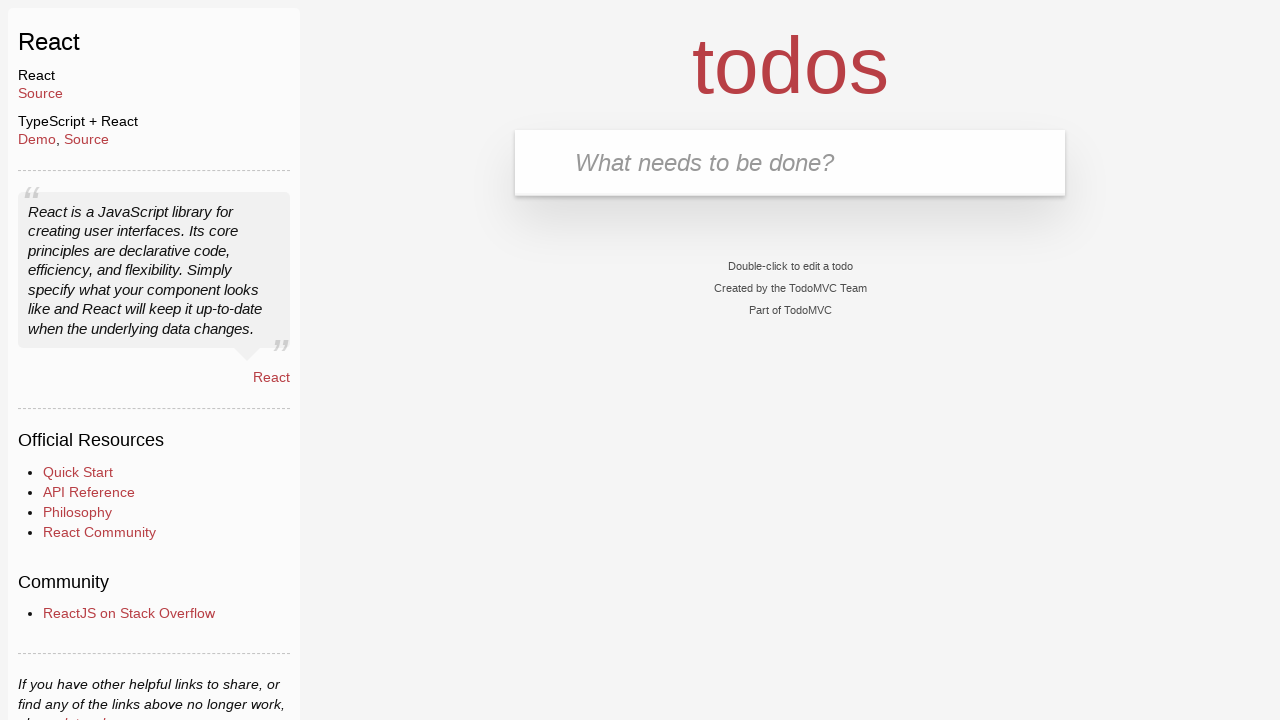